Tests the complete flight booking flow on BlazeDemo, including selecting departure and destination cities, choosing a flight, filling out passenger and payment information, and verifying the confirmation page.

Starting URL: https://blazedemo.com/

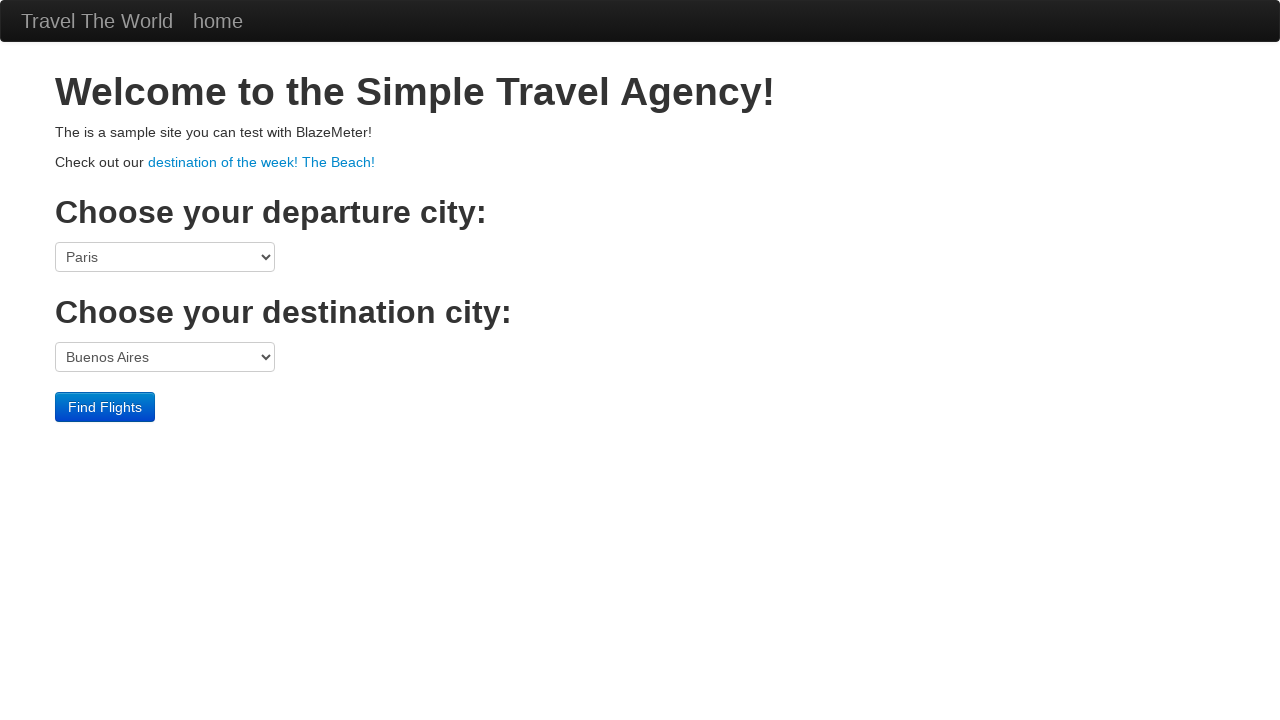

Selected Boston as departure city on select[name='fromPort']
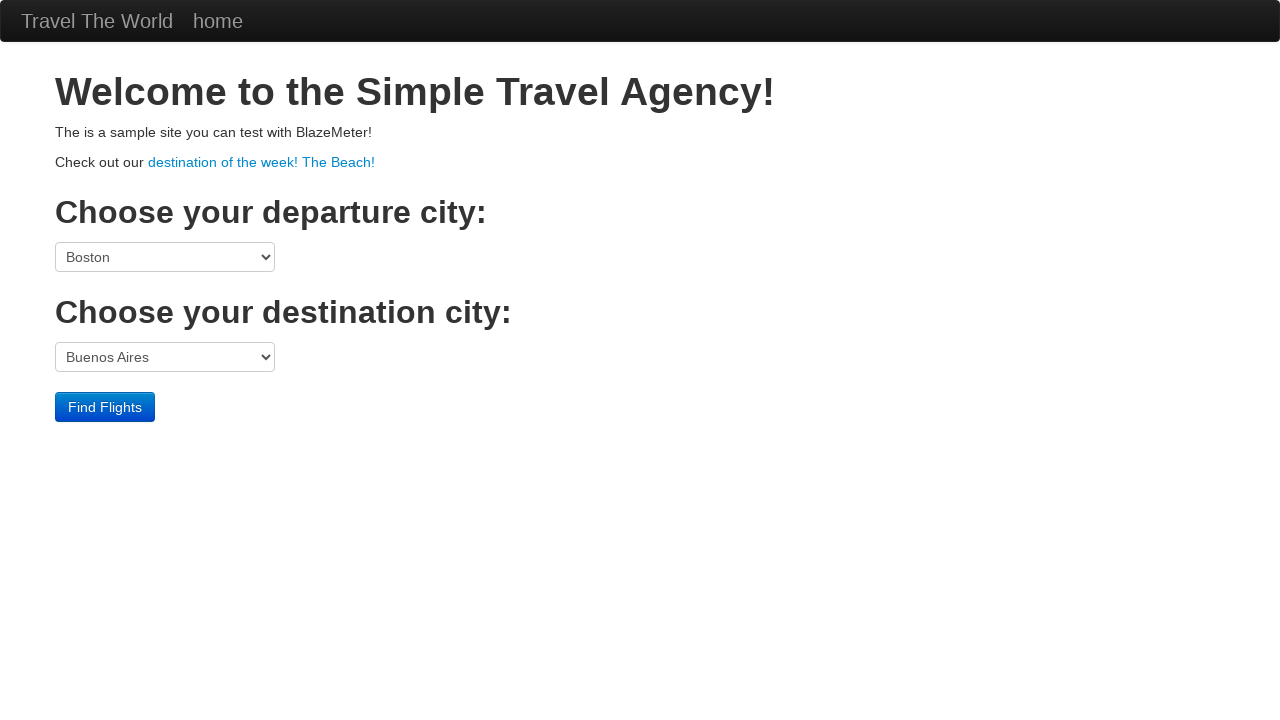

Selected London as destination city on select[name='toPort']
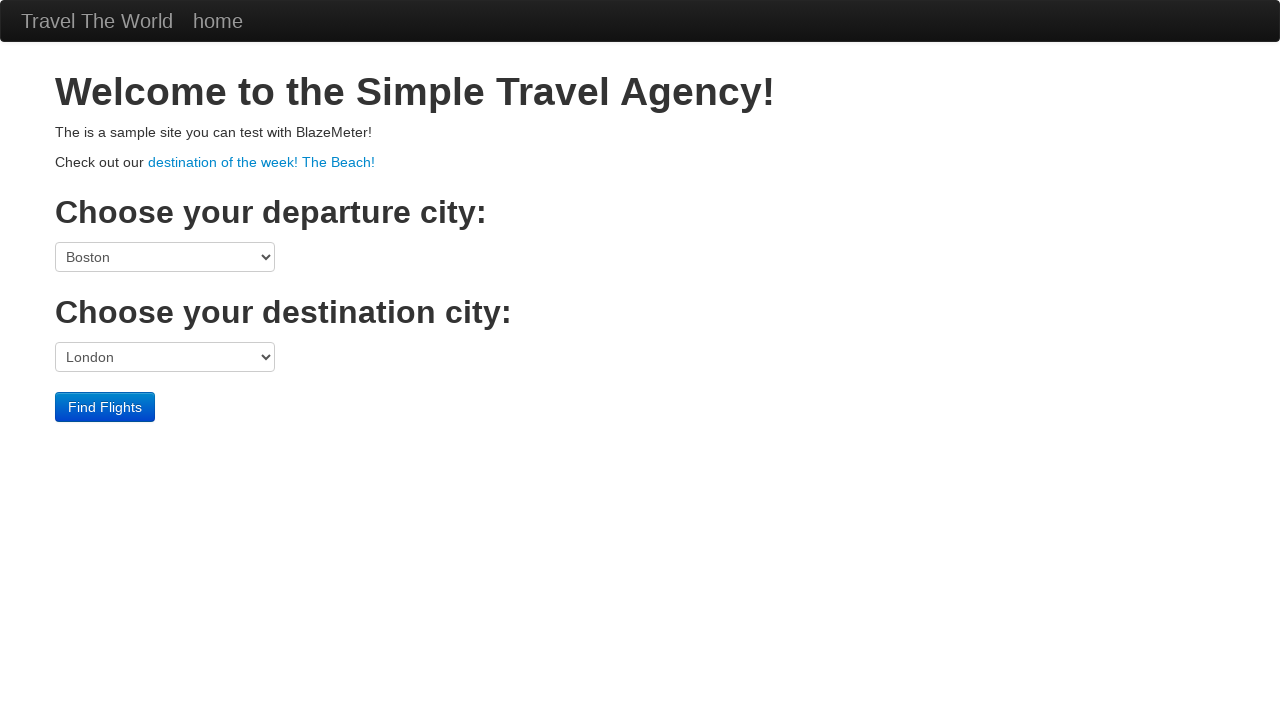

Clicked Find Flights button at (105, 407) on .btn-primary
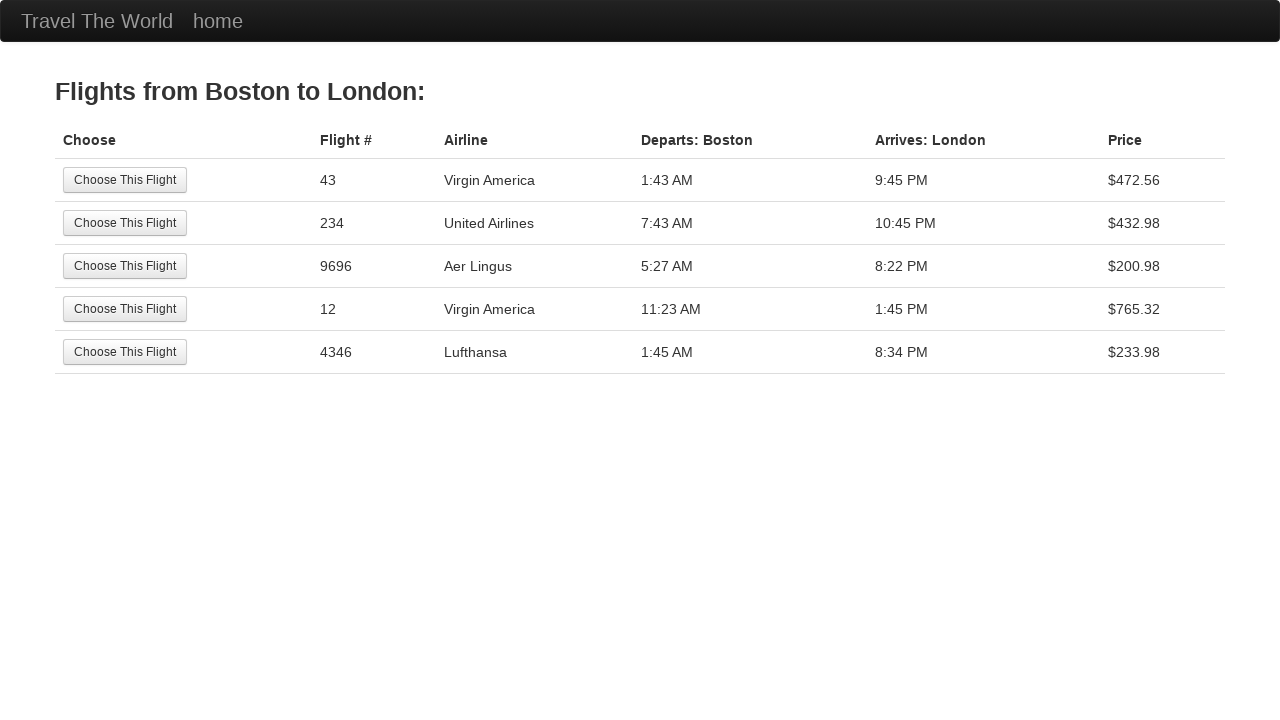

Selected the second flight option at (125, 223) on tr:nth-child(2) .btn
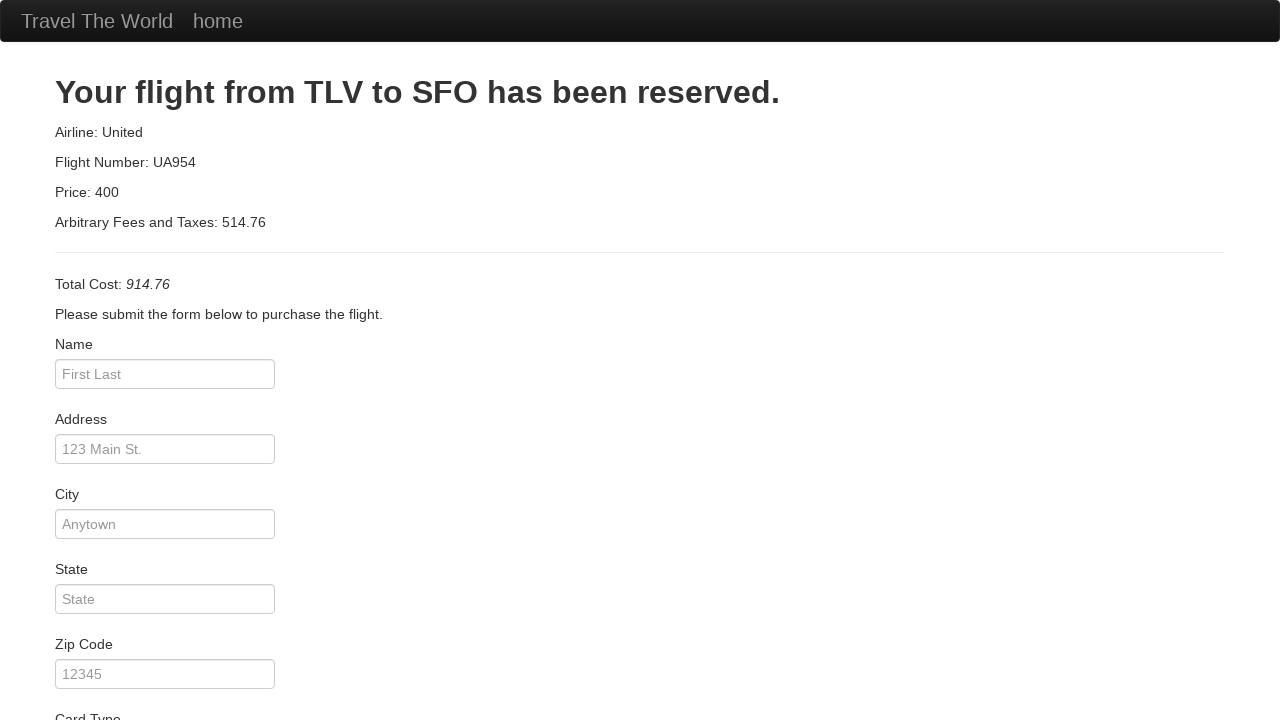

Clicked on passenger name field at (165, 374) on #inputName
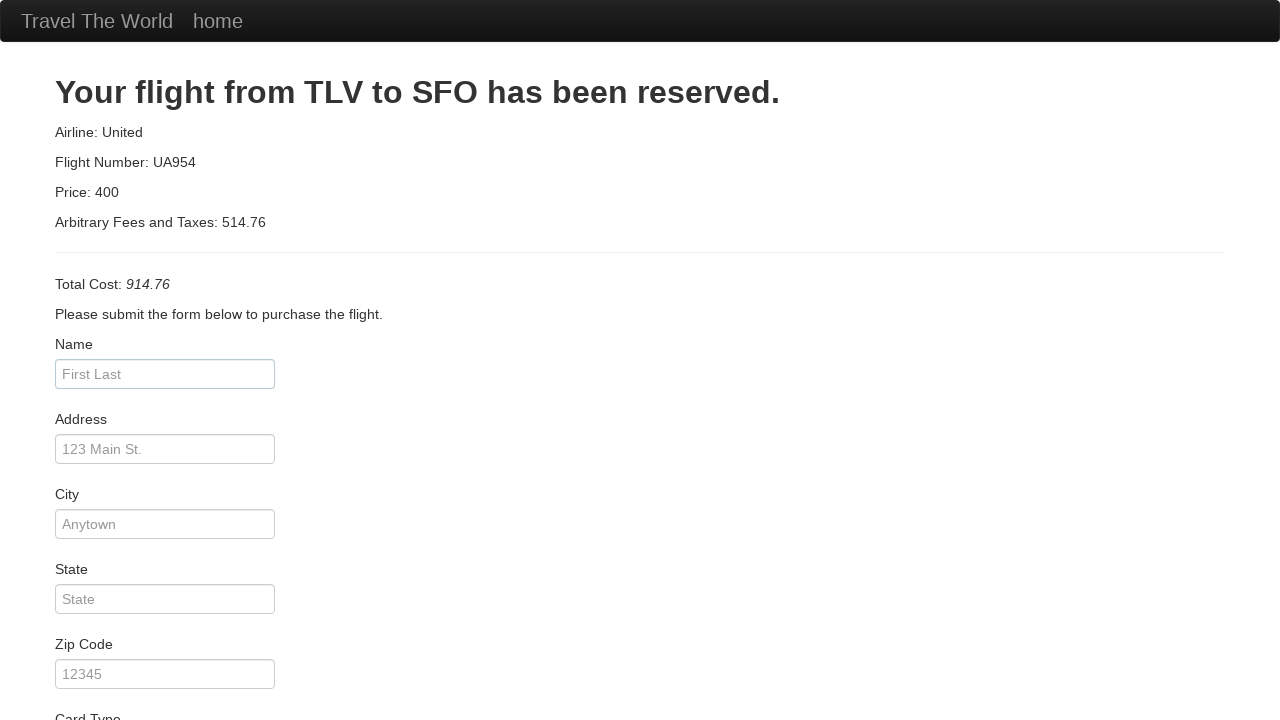

Filled passenger name with 'Pedro' on #inputName
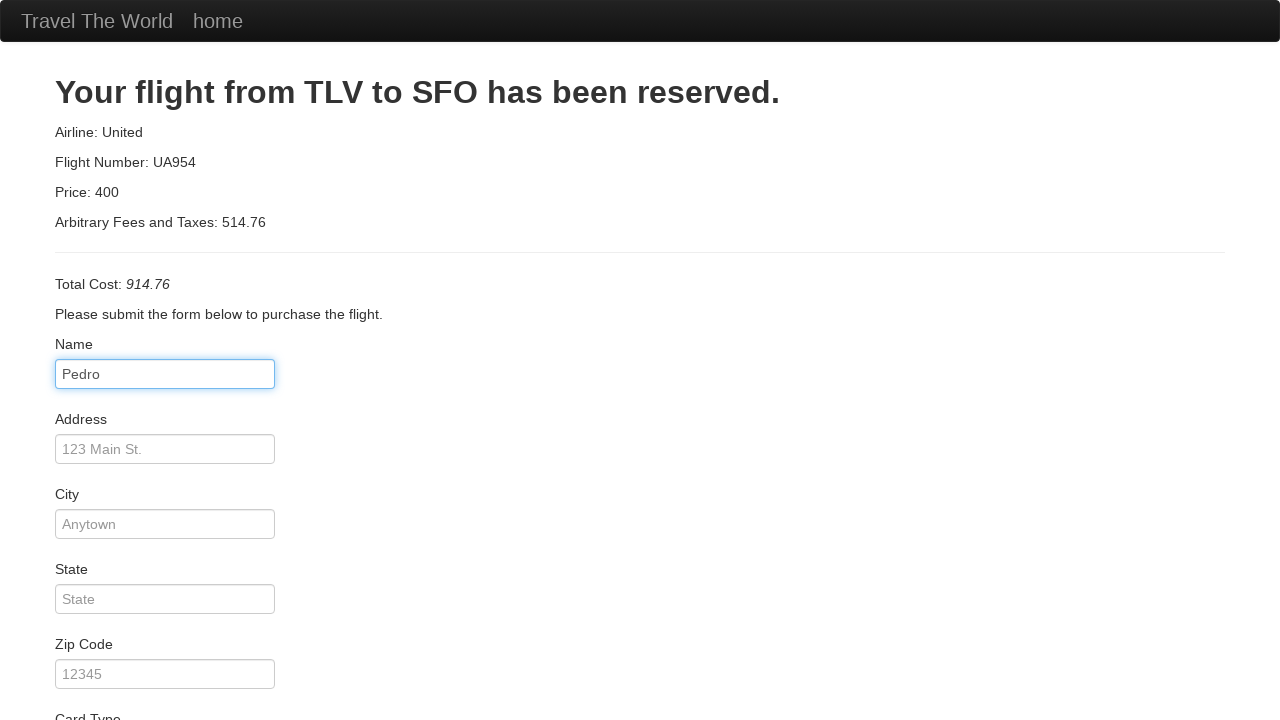

Clicked on address field at (165, 449) on #address
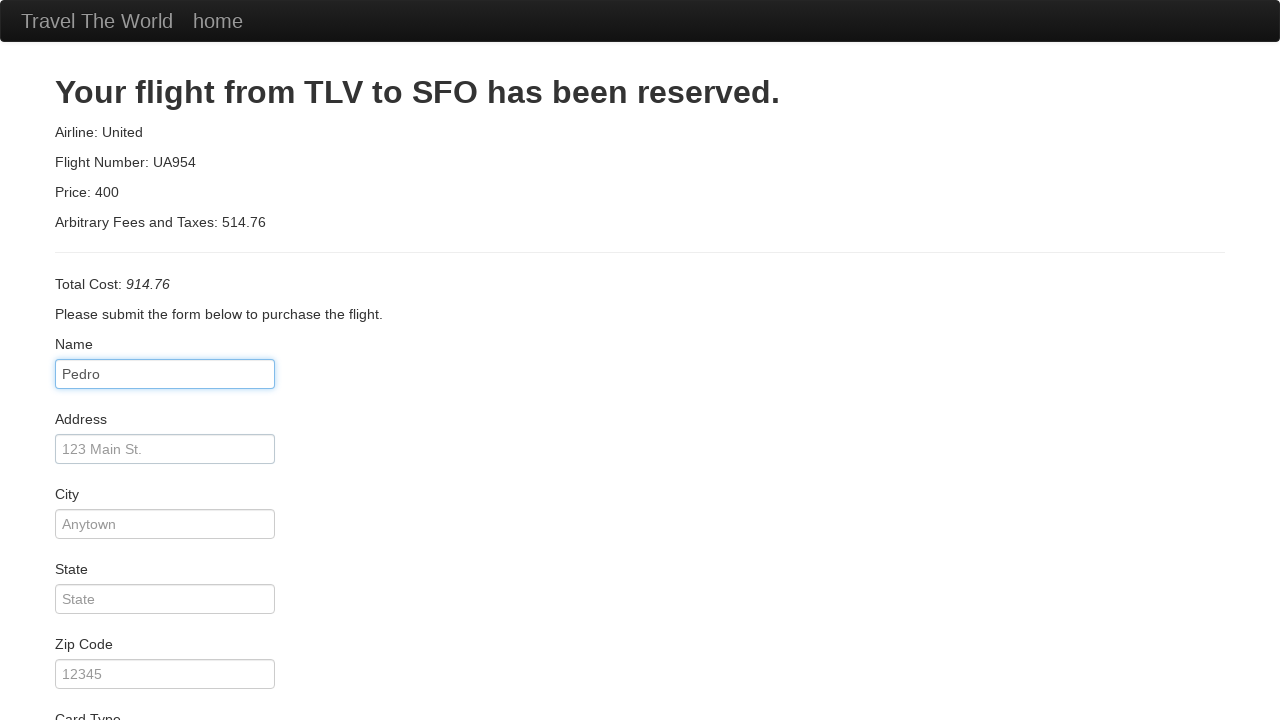

Filled address with 'Rua dos Moinhos' on #address
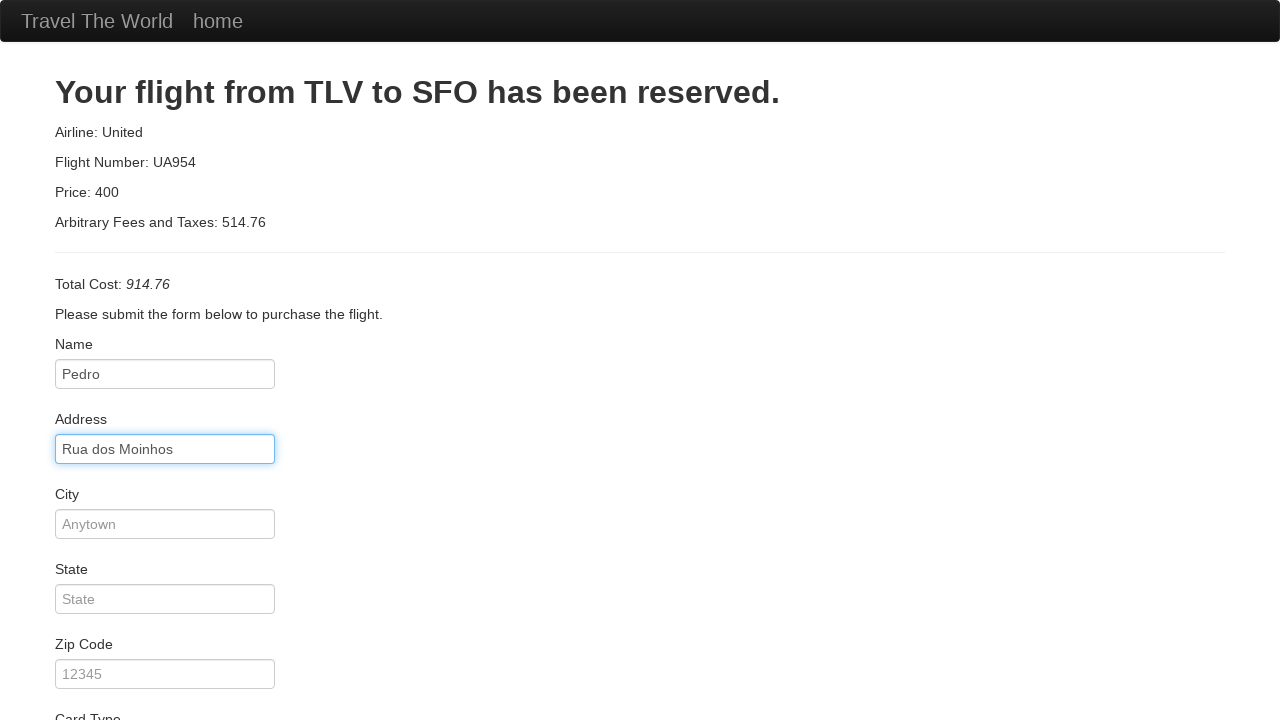

Clicked on city field at (165, 524) on #city
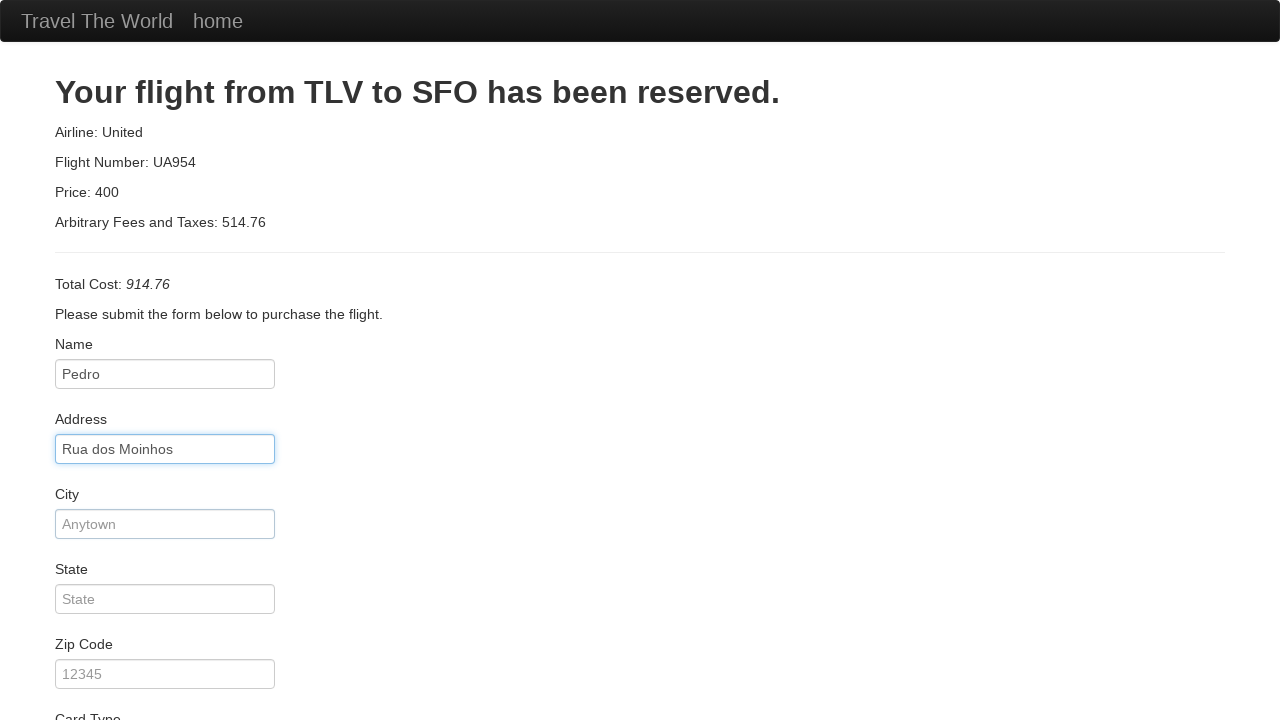

Filled city with 'Viseu' on #city
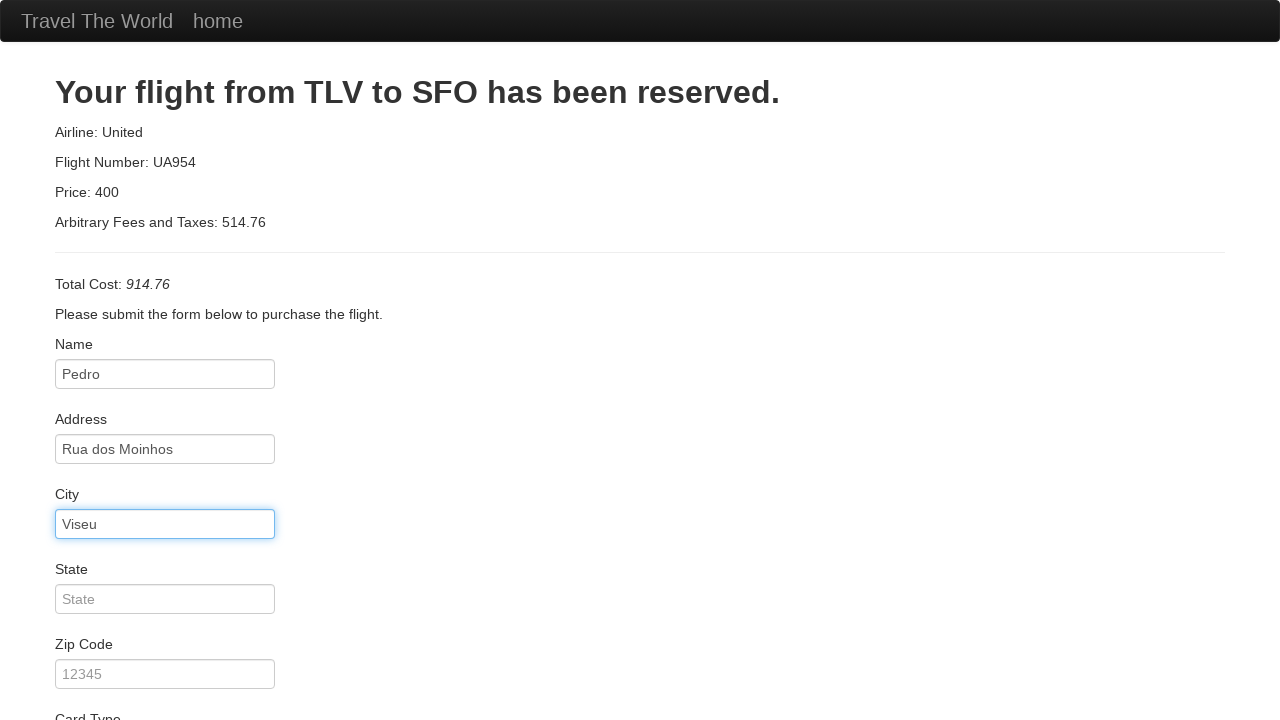

Clicked on state field at (165, 599) on #state
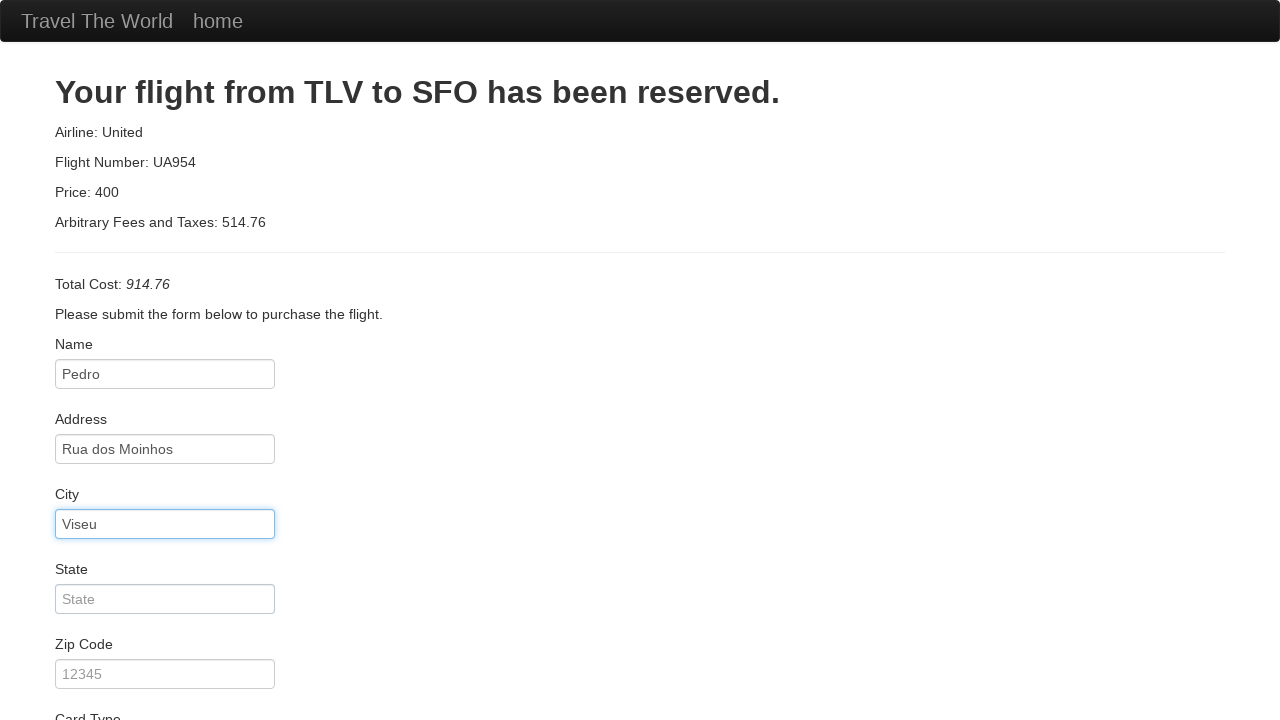

Filled state with 'PT' on #state
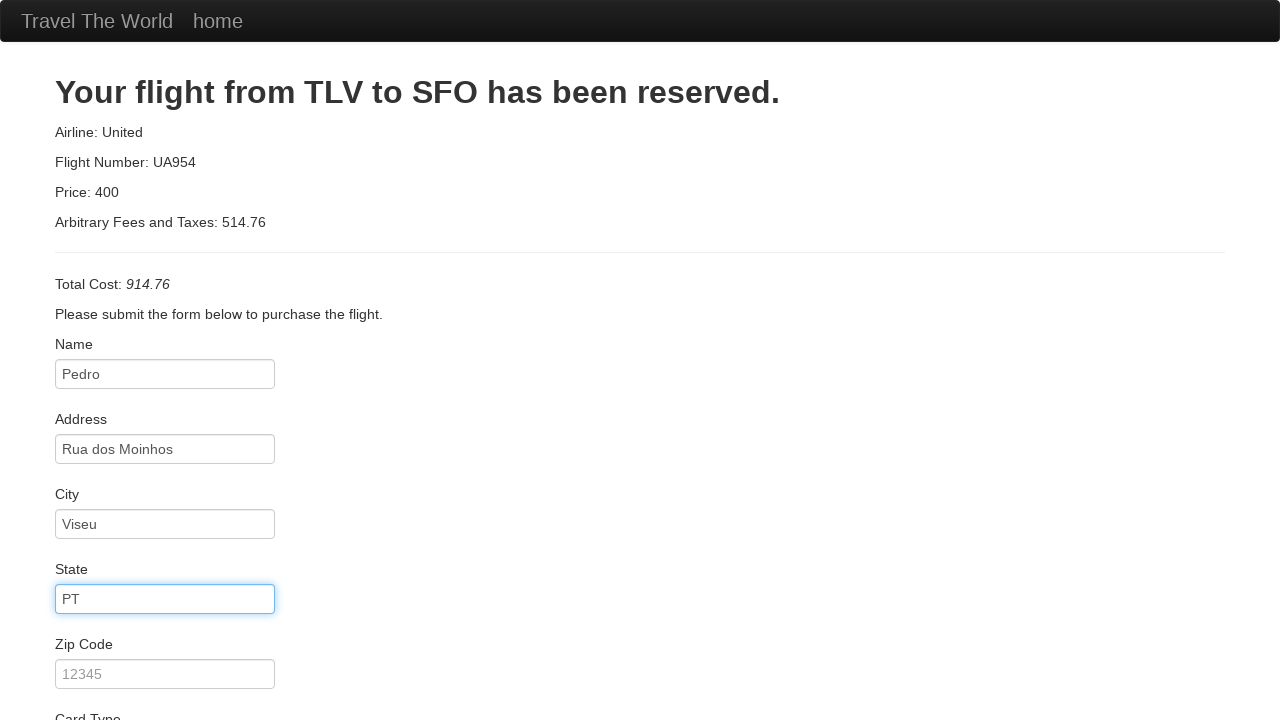

Clicked on zip code field at (165, 674) on #zipCode
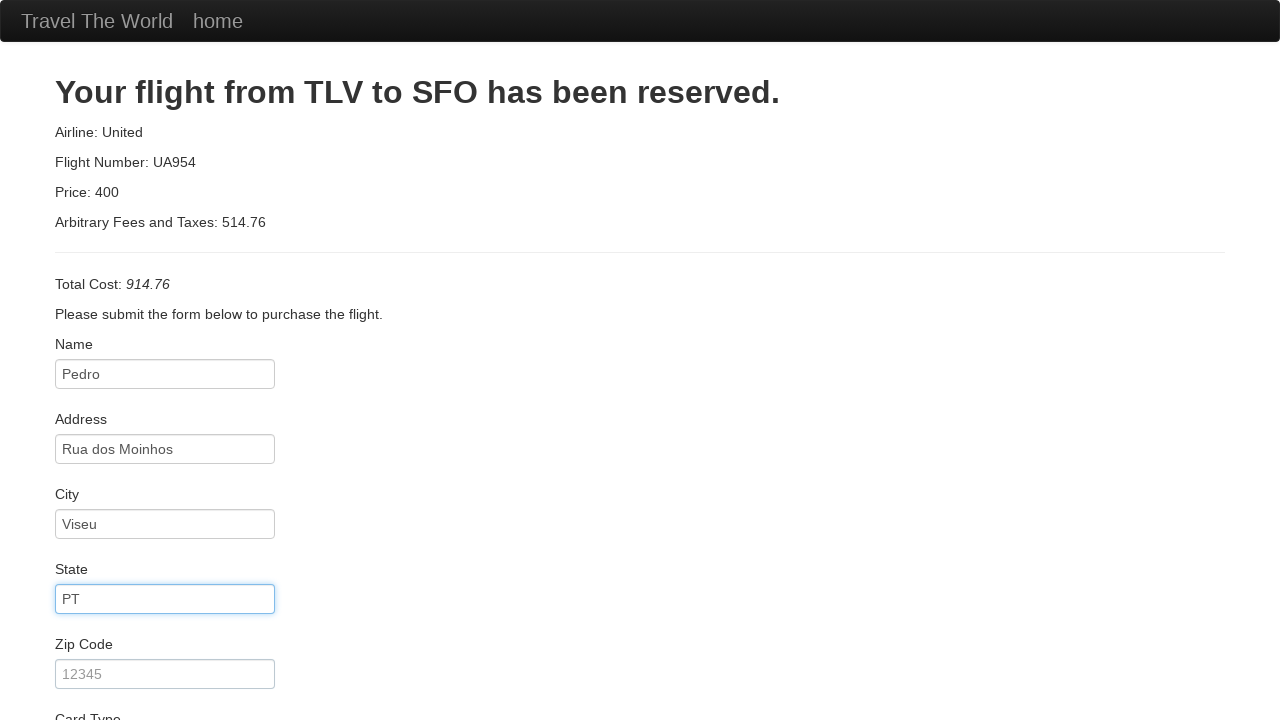

Filled zip code with '12345' on #zipCode
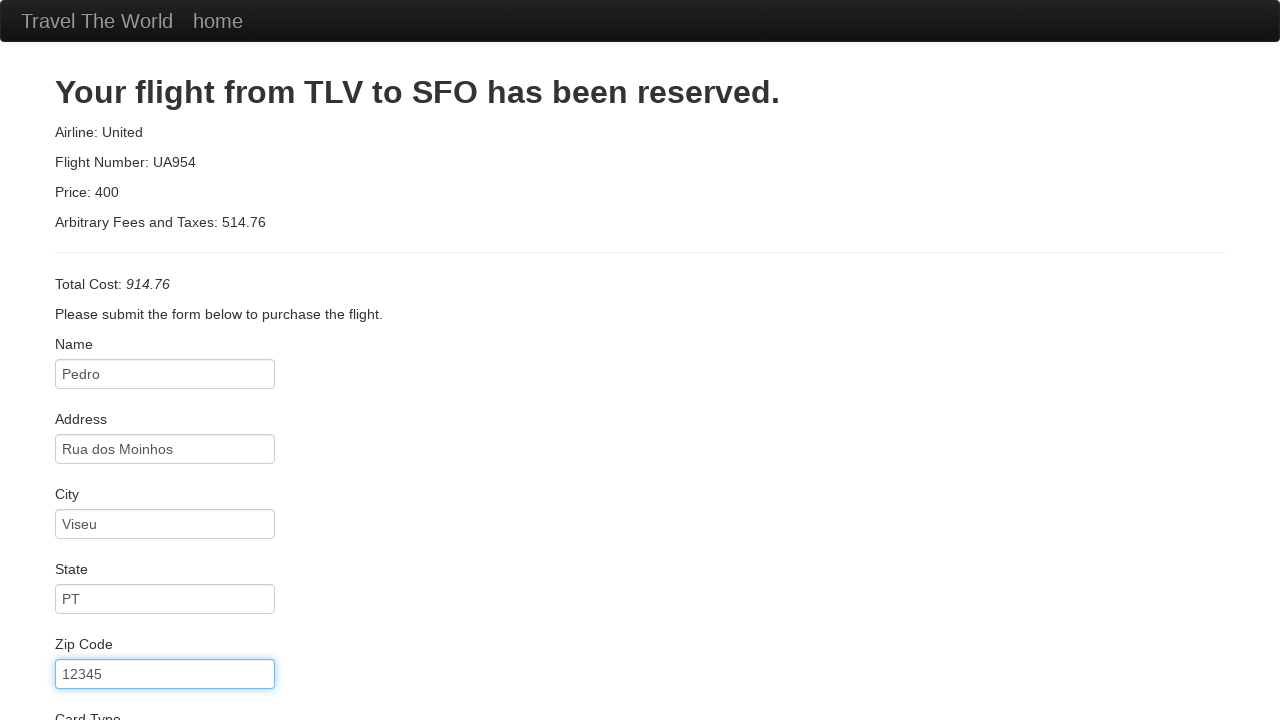

Selected American Express as card type on #cardType
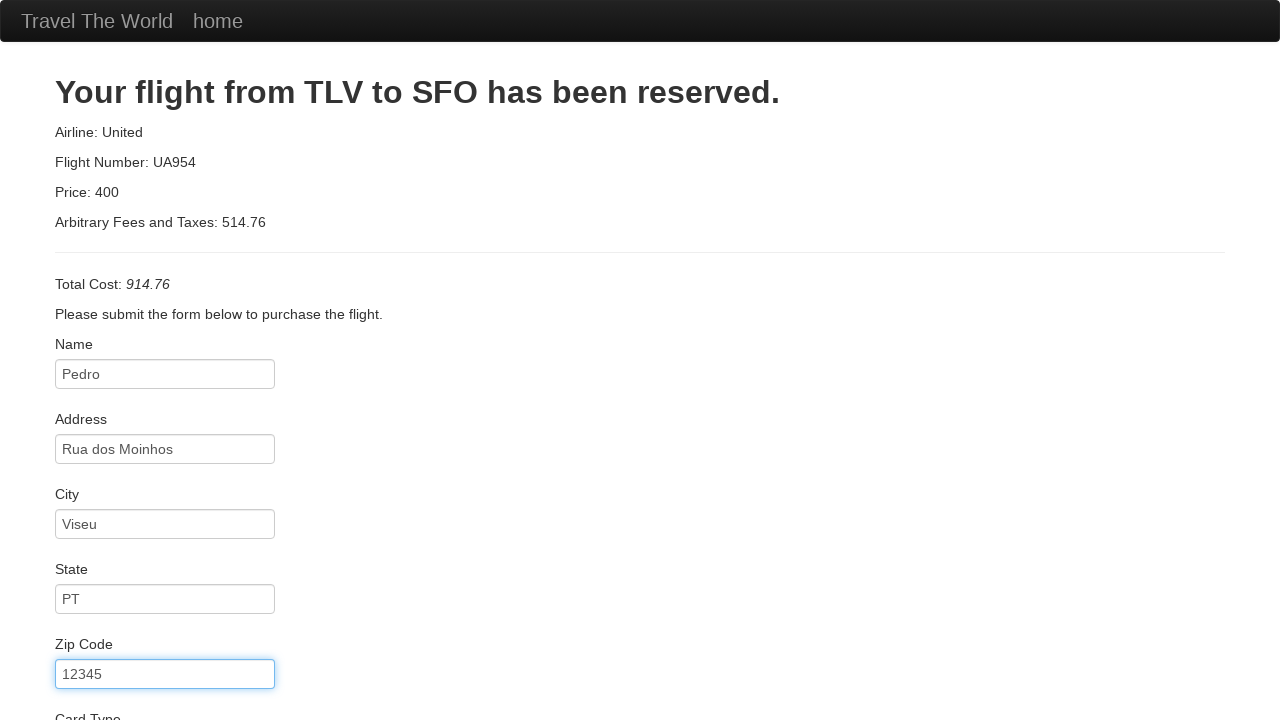

Clicked on credit card number field at (165, 380) on #creditCardNumber
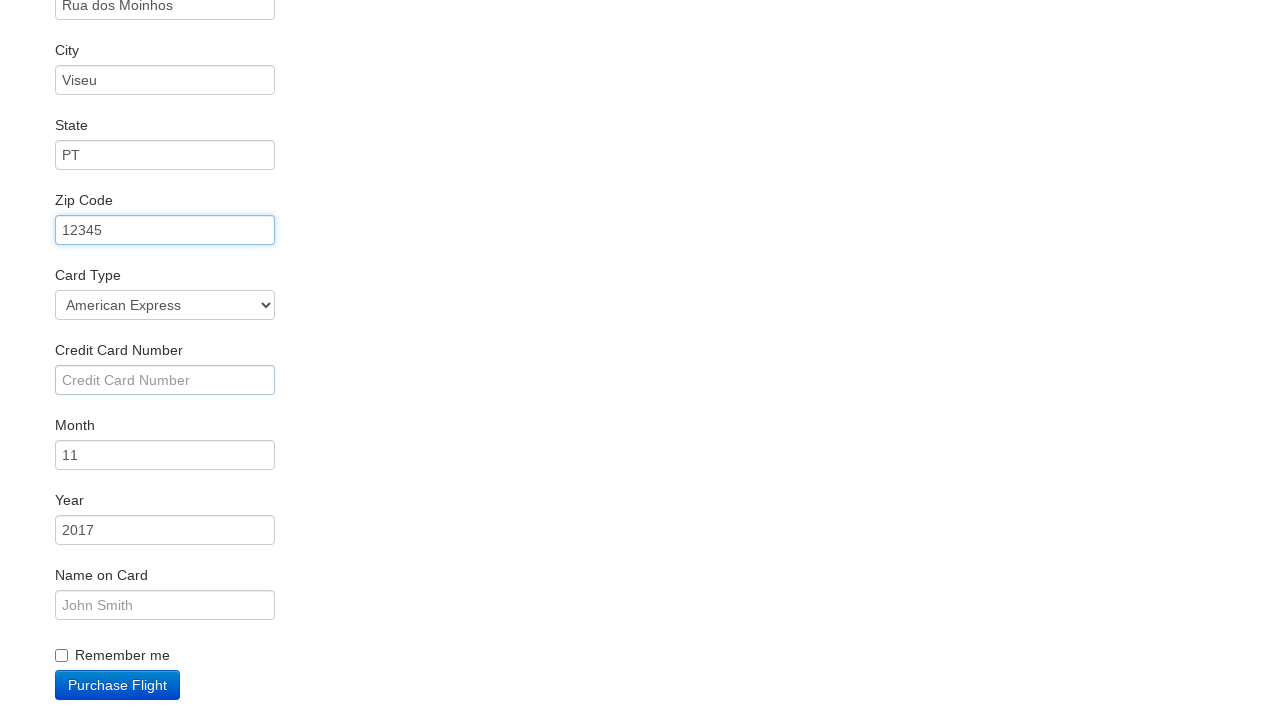

Filled credit card number with '123456789' on #creditCardNumber
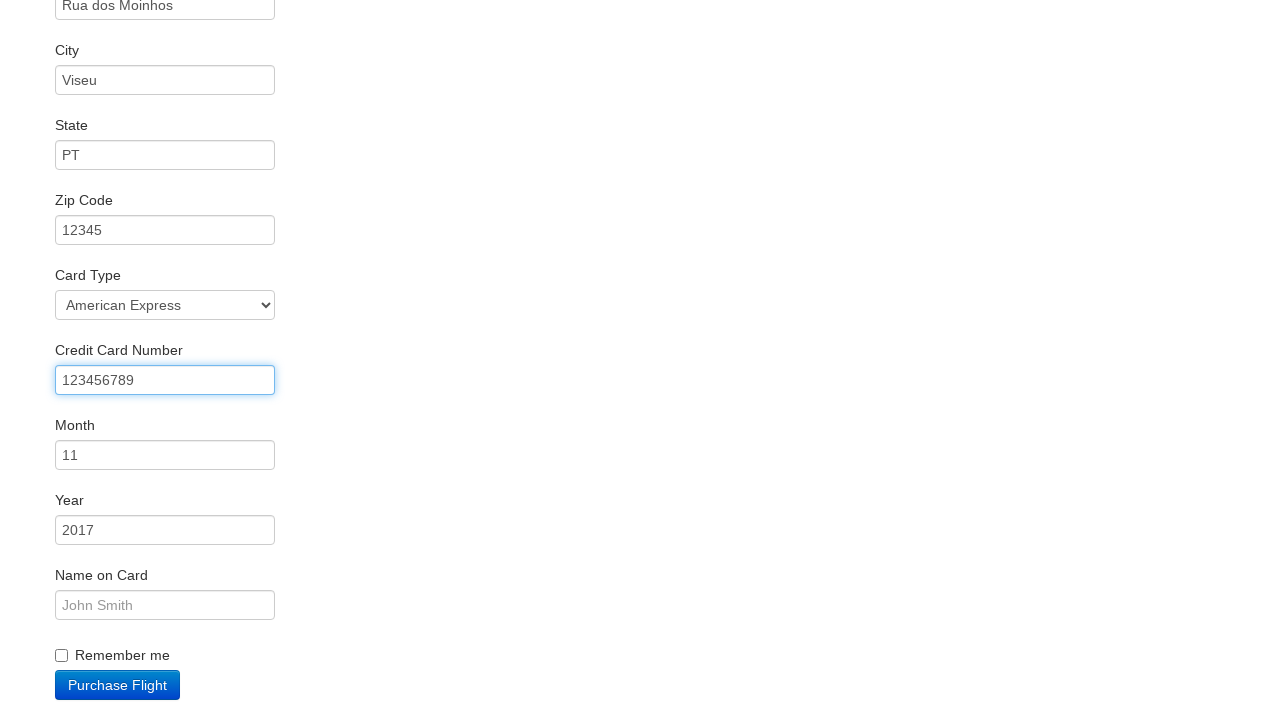

Clicked on credit card month field at (165, 455) on #creditCardMonth
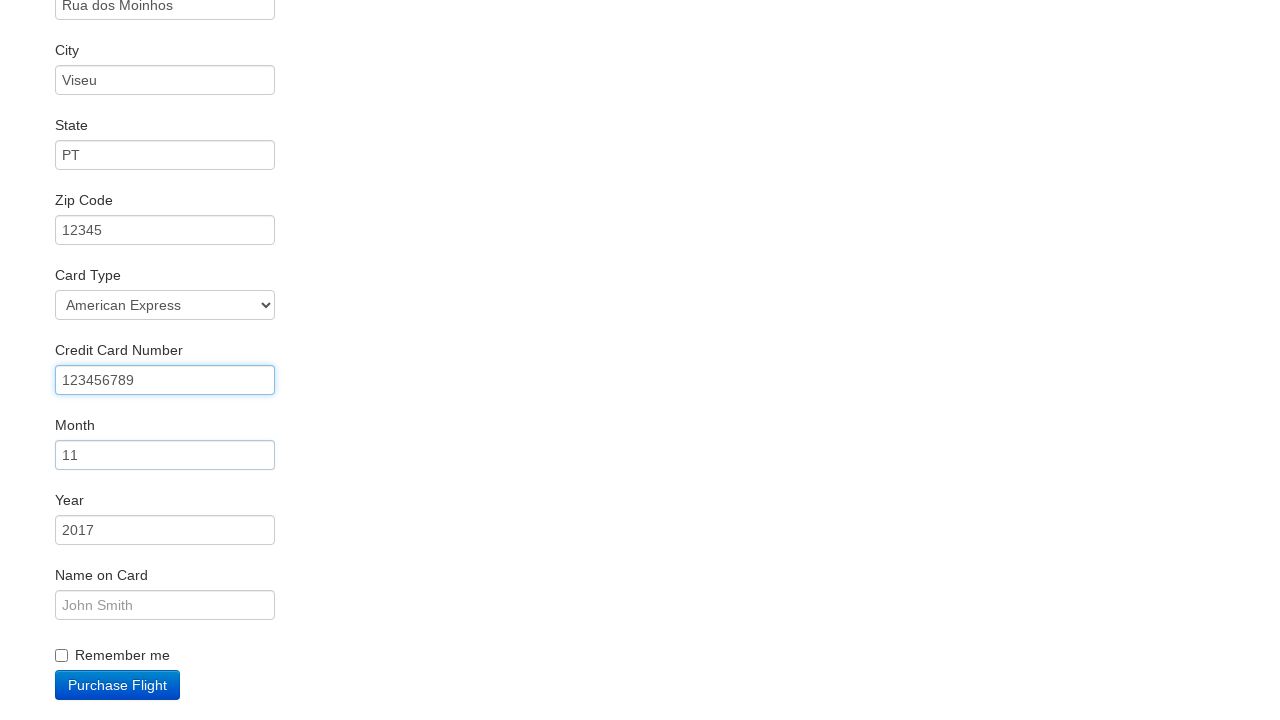

Filled credit card month with '12' on #creditCardMonth
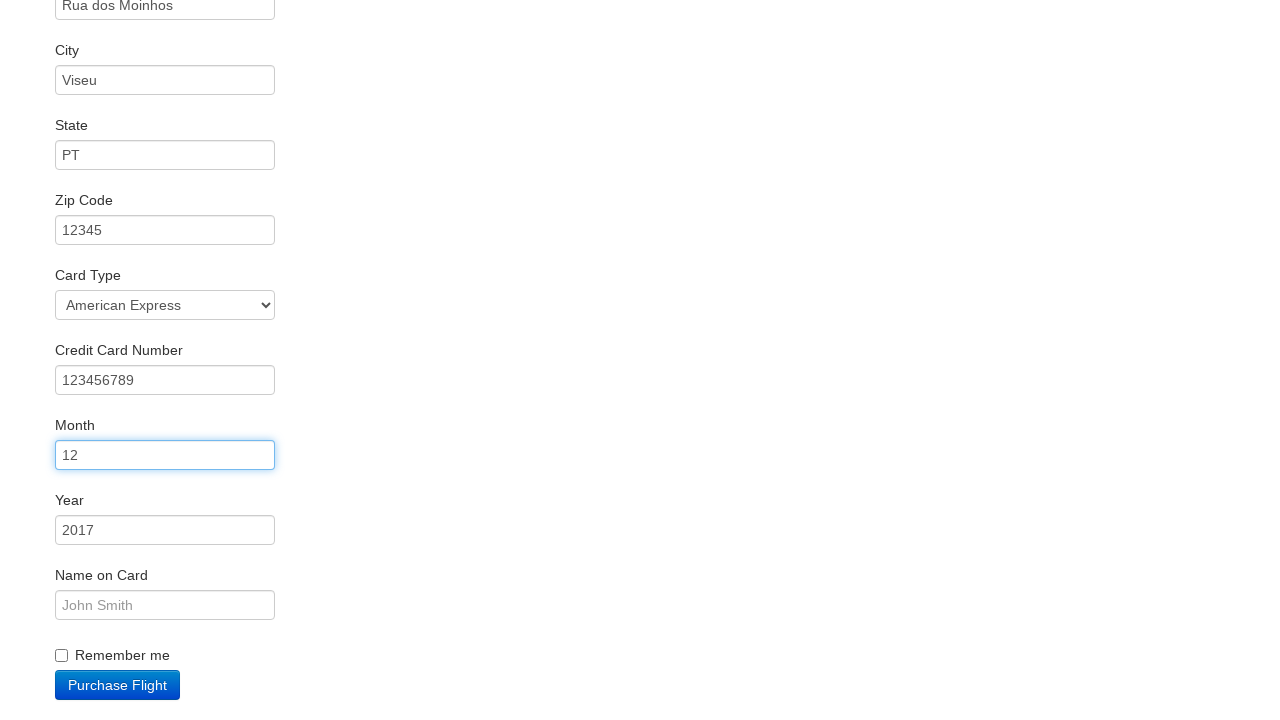

Clicked on credit card year field at (165, 530) on #creditCardYear
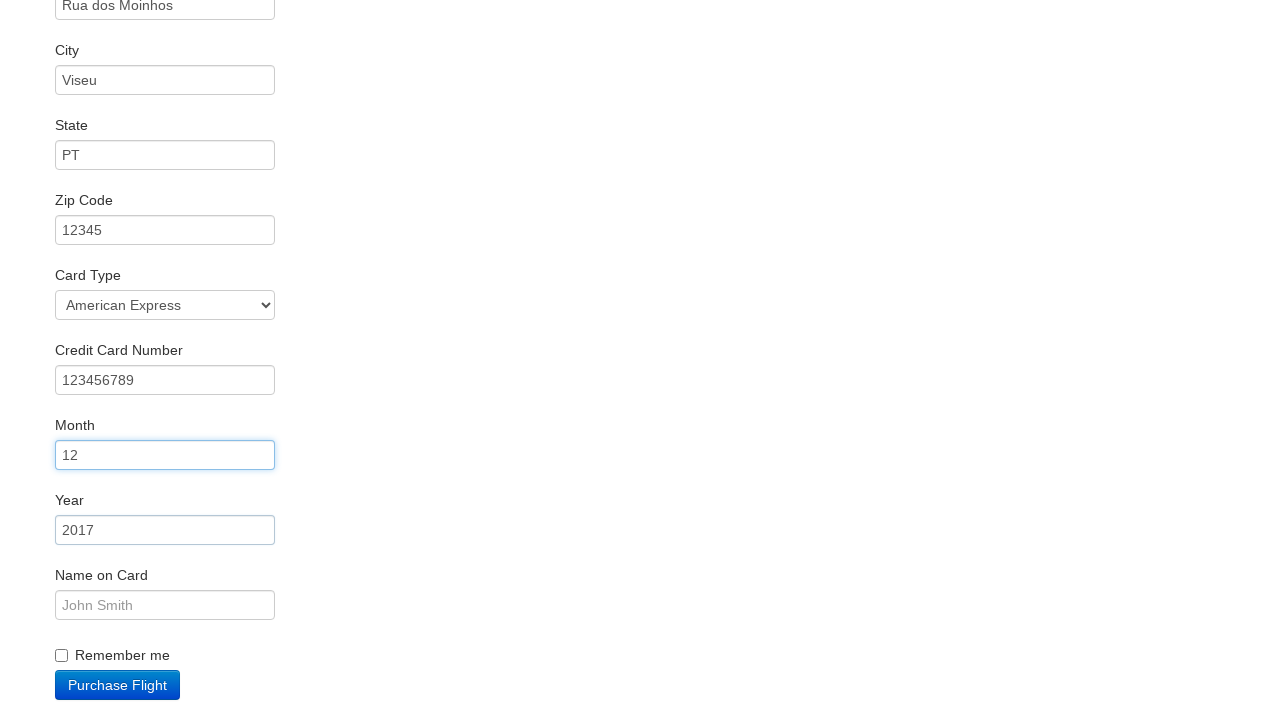

Filled credit card year with '2024' on #creditCardYear
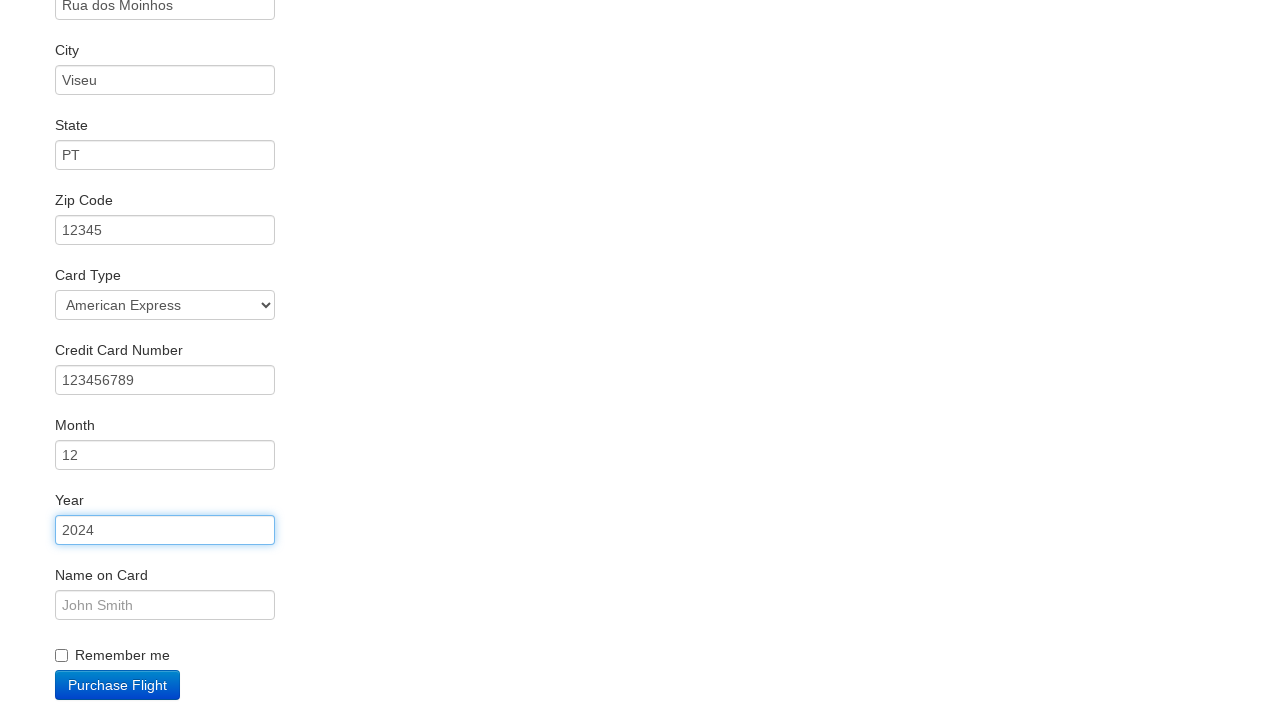

Clicked on name on card field at (165, 605) on #nameOnCard
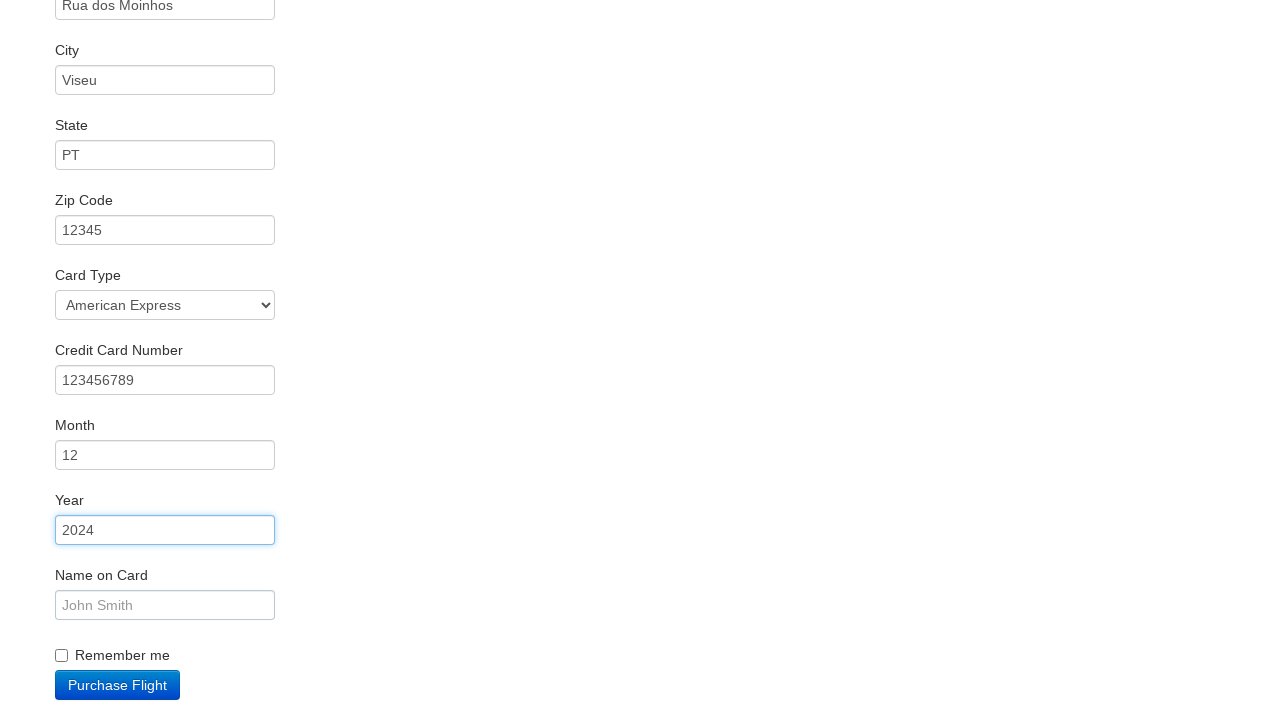

Filled name on card with 'Pedro Rodrigues' on #nameOnCard
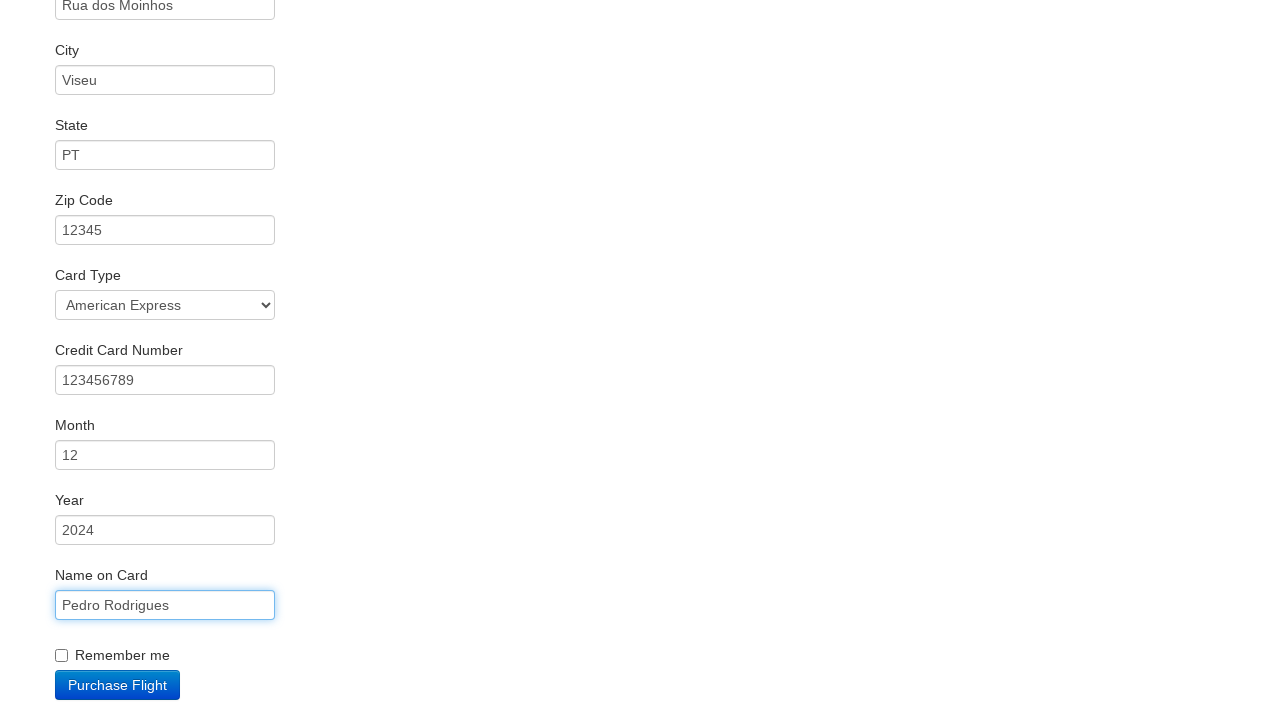

Clicked Purchase Flight button at (118, 685) on .btn-primary
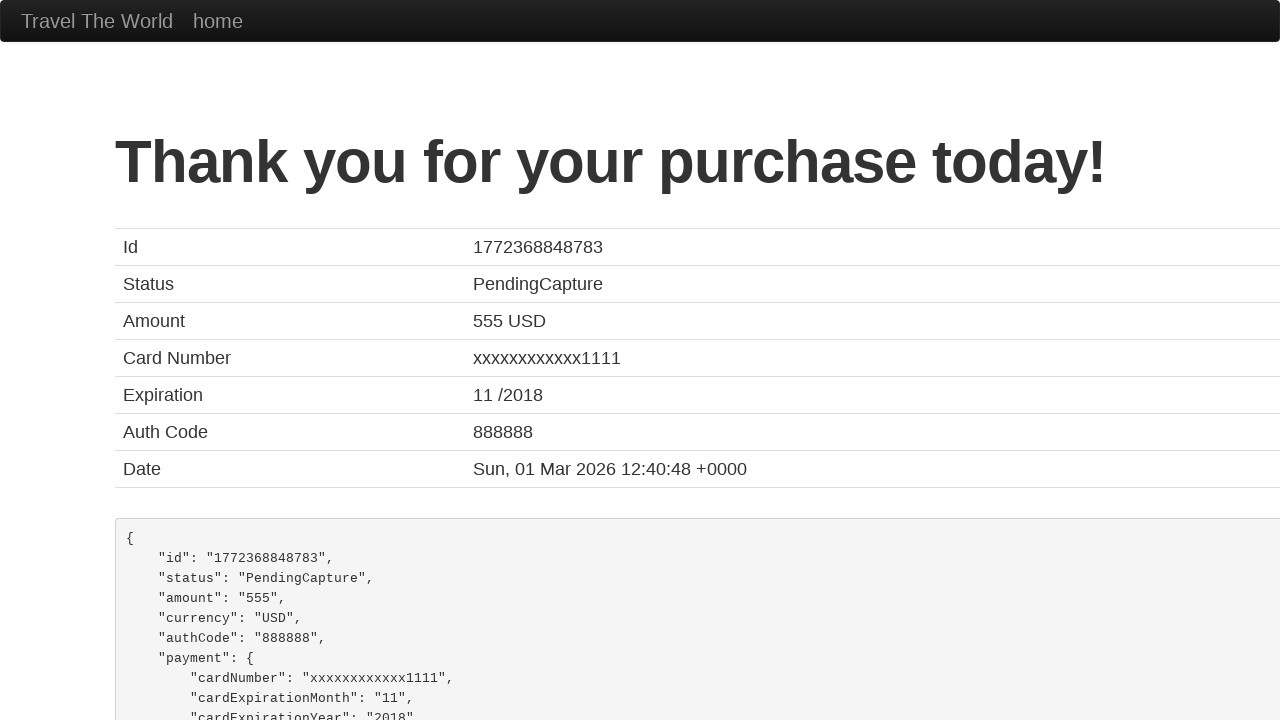

Confirmation page header loaded
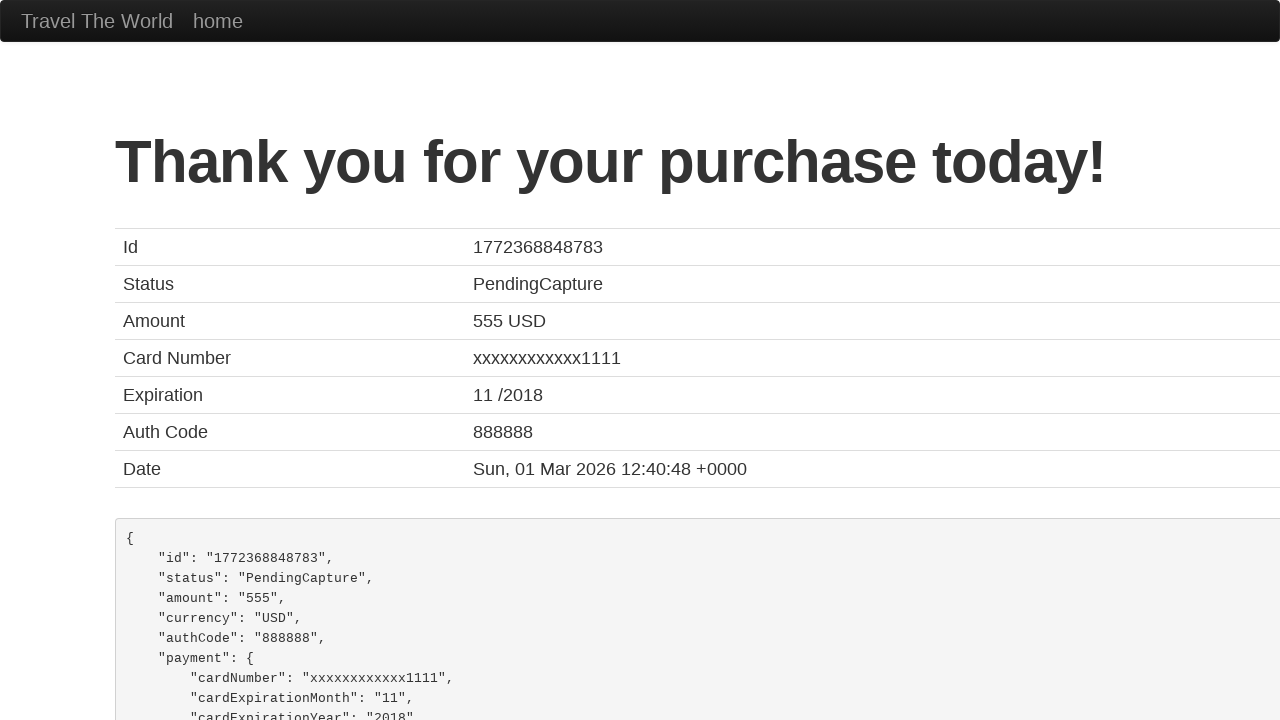

Verified page title is 'BlazeDemo Confirmation'
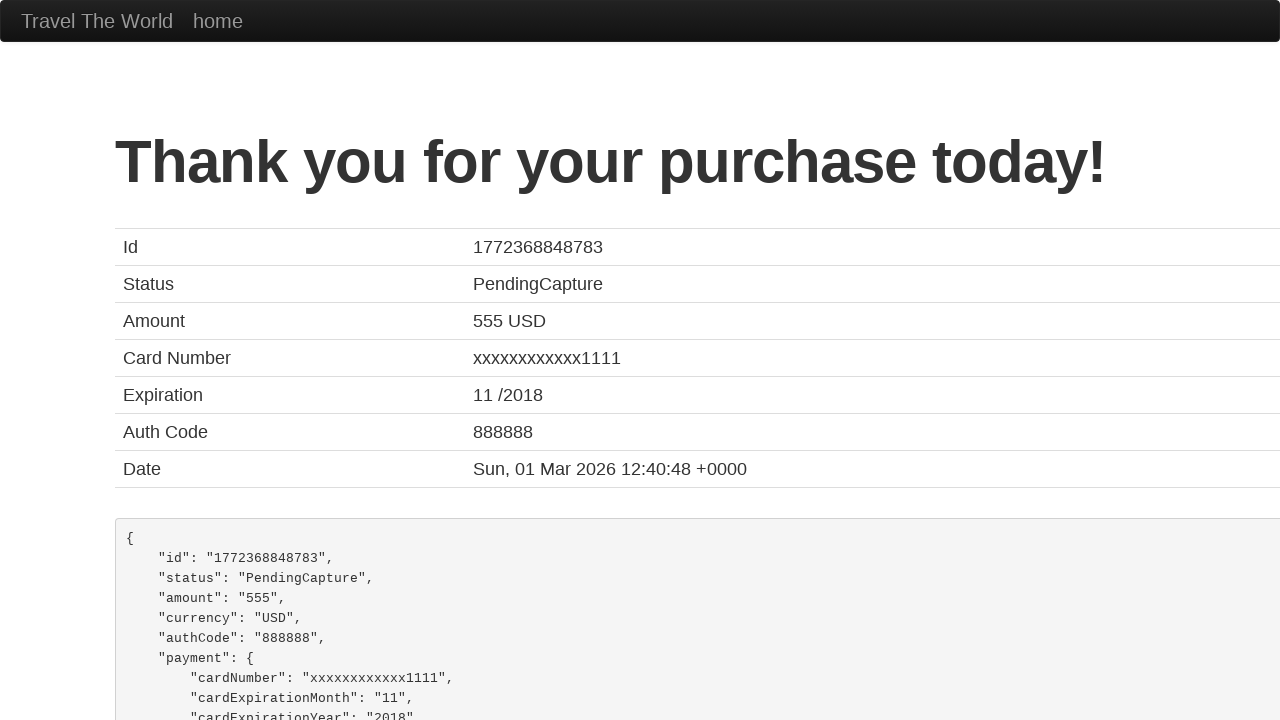

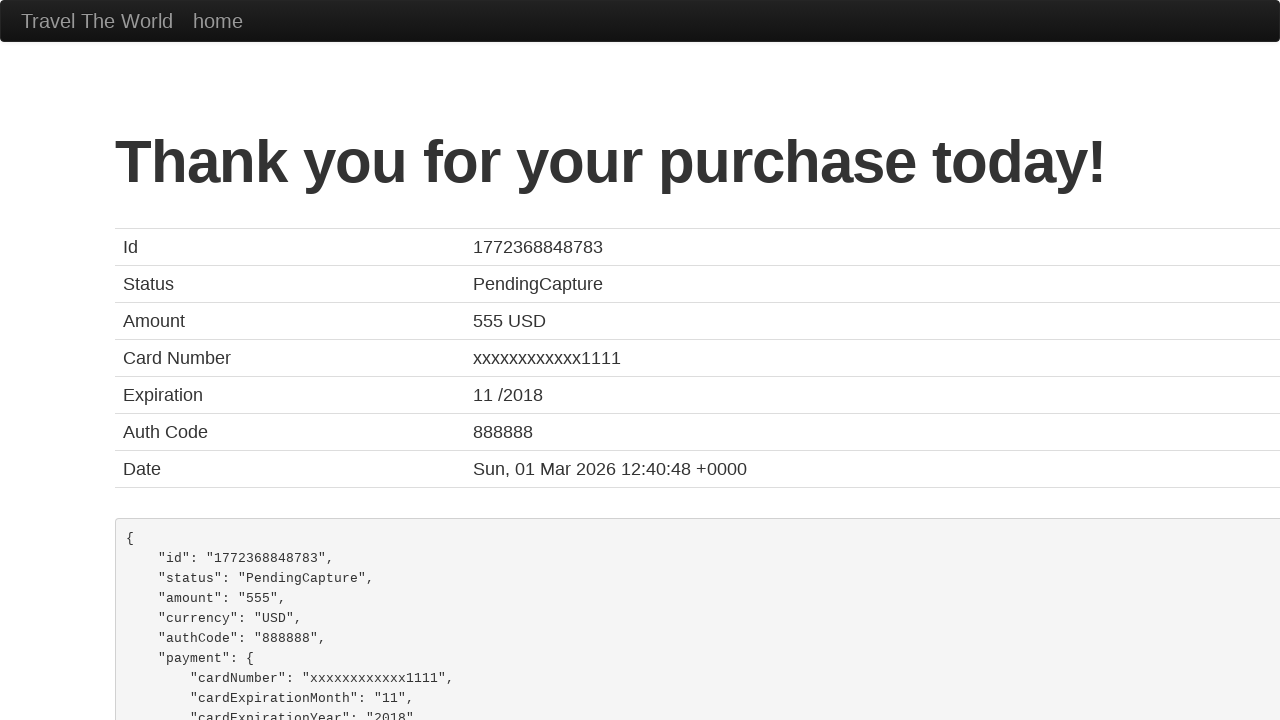